Tests a form with dynamic attributes by filling in full name, email, date, and additional details fields using XPath selectors that handle dynamic IDs, then submits the form and waits for confirmation.

Starting URL: https://training-support.net/webelements/dynamic-attributes

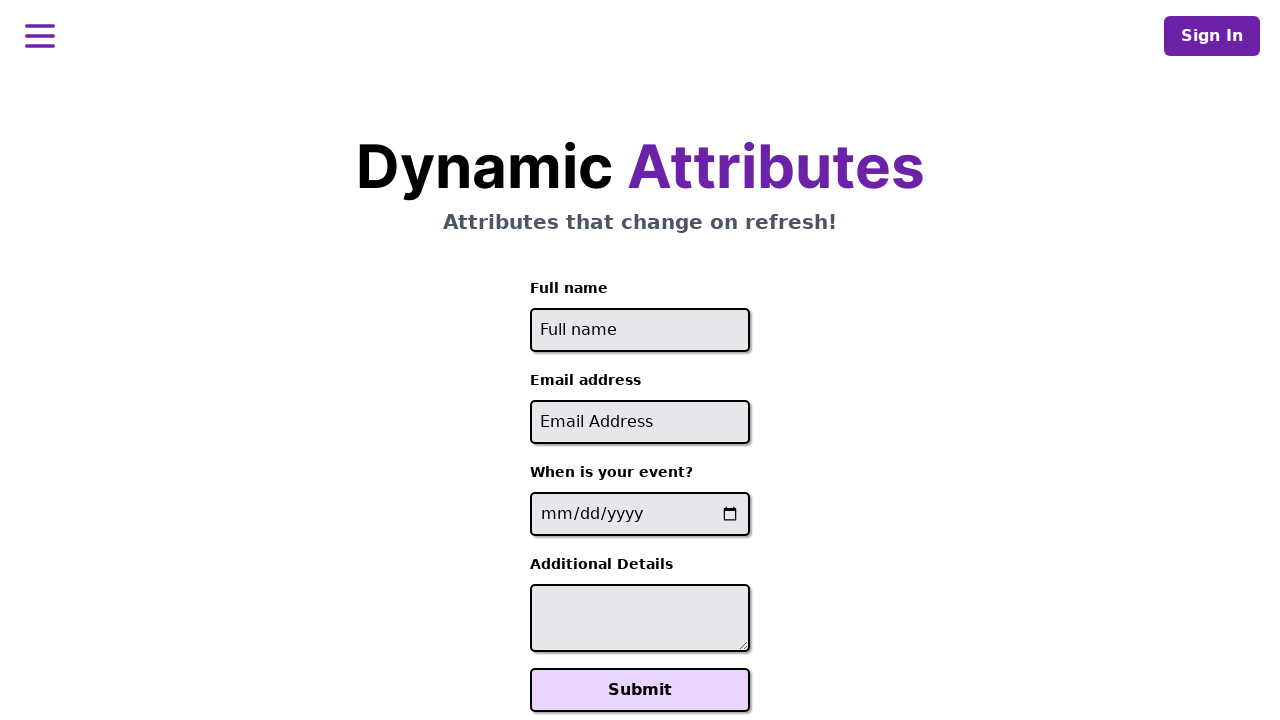

Filled full name field with 'Presilla' using dynamic ID XPath selector on xpath=//input[starts-with(@id, 'full-name')]
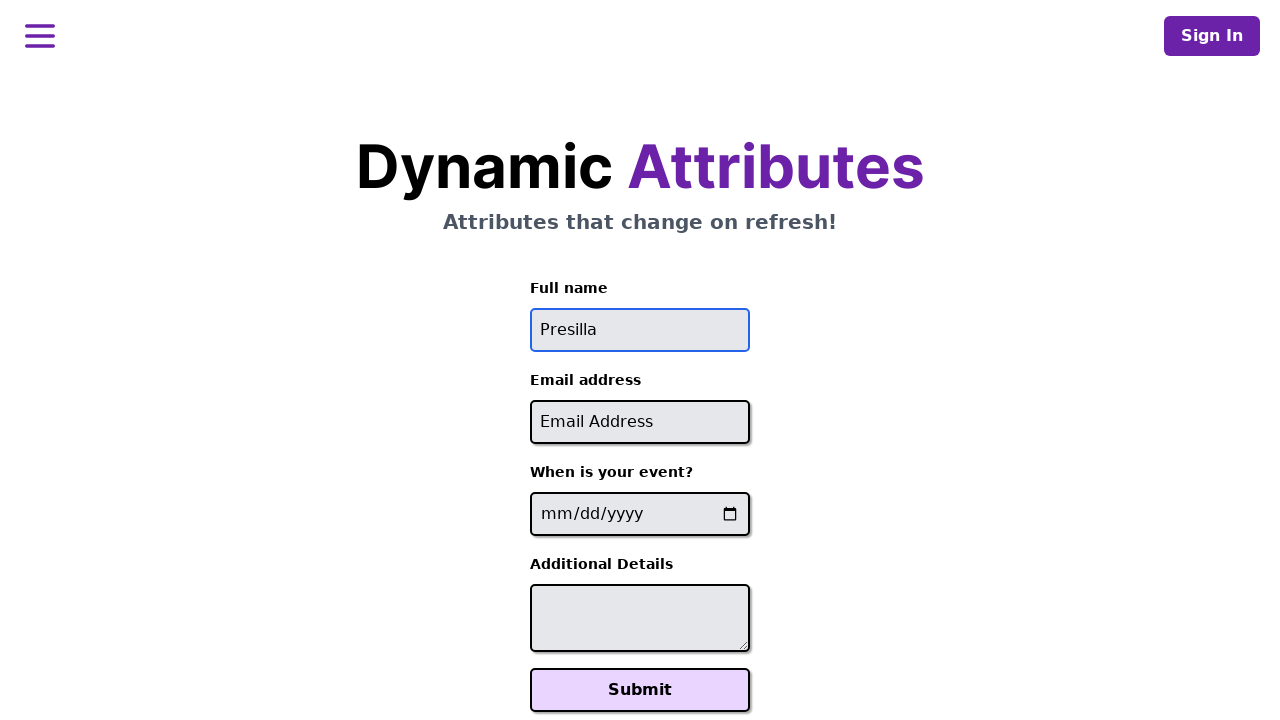

Filled email field with 'presilla@ibm.com' using dynamic ID XPath selector on xpath=//input[contains(@id, '-email')]
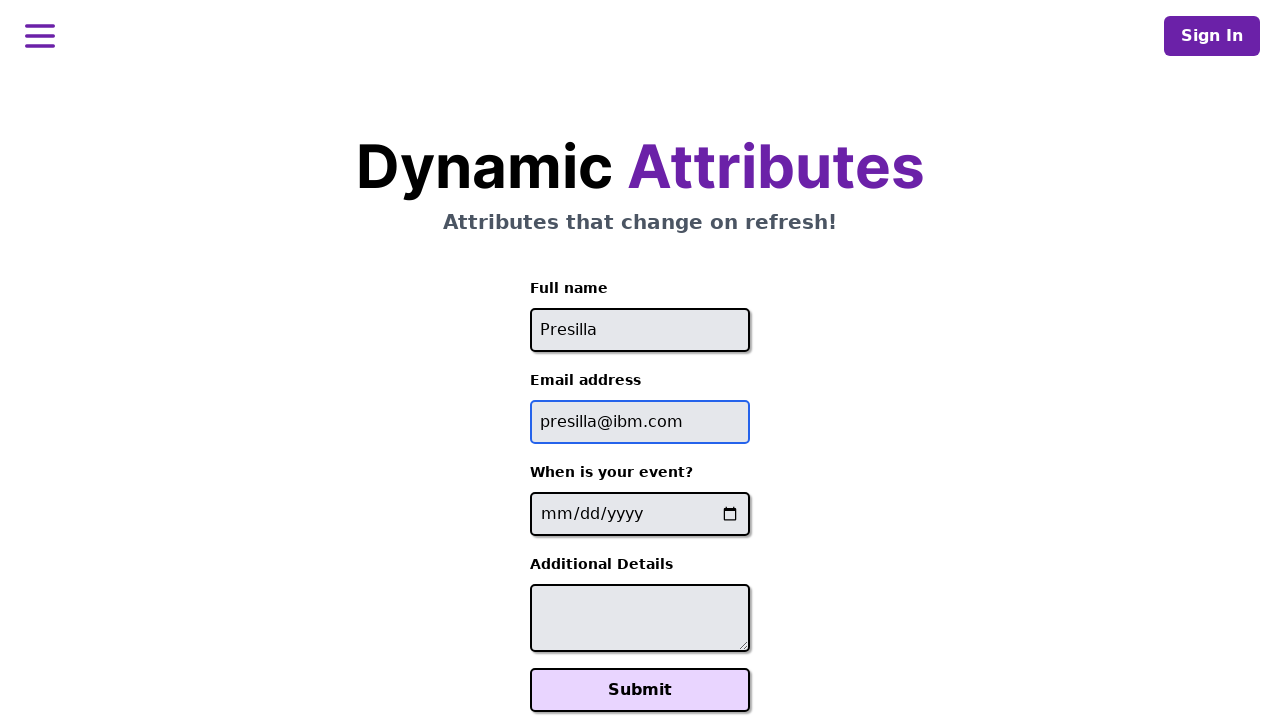

Filled date field with '2024-01-10' using dynamic name XPath selector on xpath=//input[contains(@name, '-event-date-')]
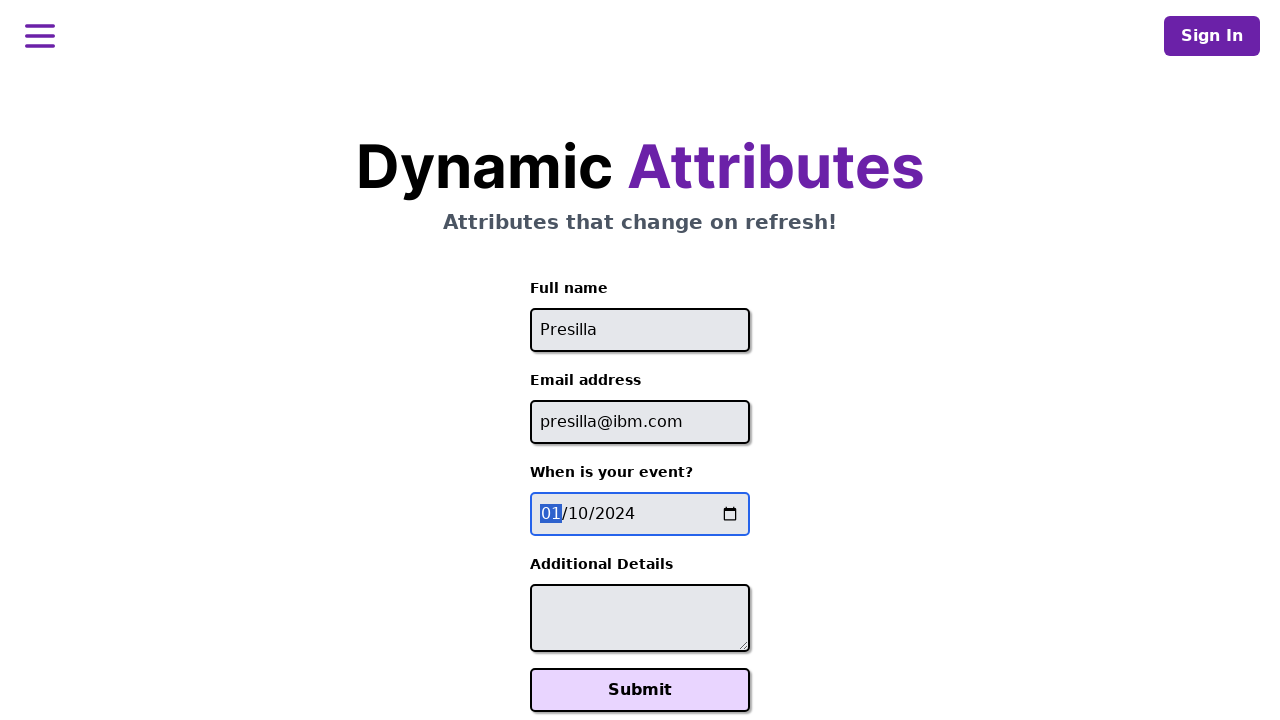

Filled additional details textarea with 'today's date' using dynamic ID XPath selector on xpath=//textarea[contains(@id, '-additional-details-')]
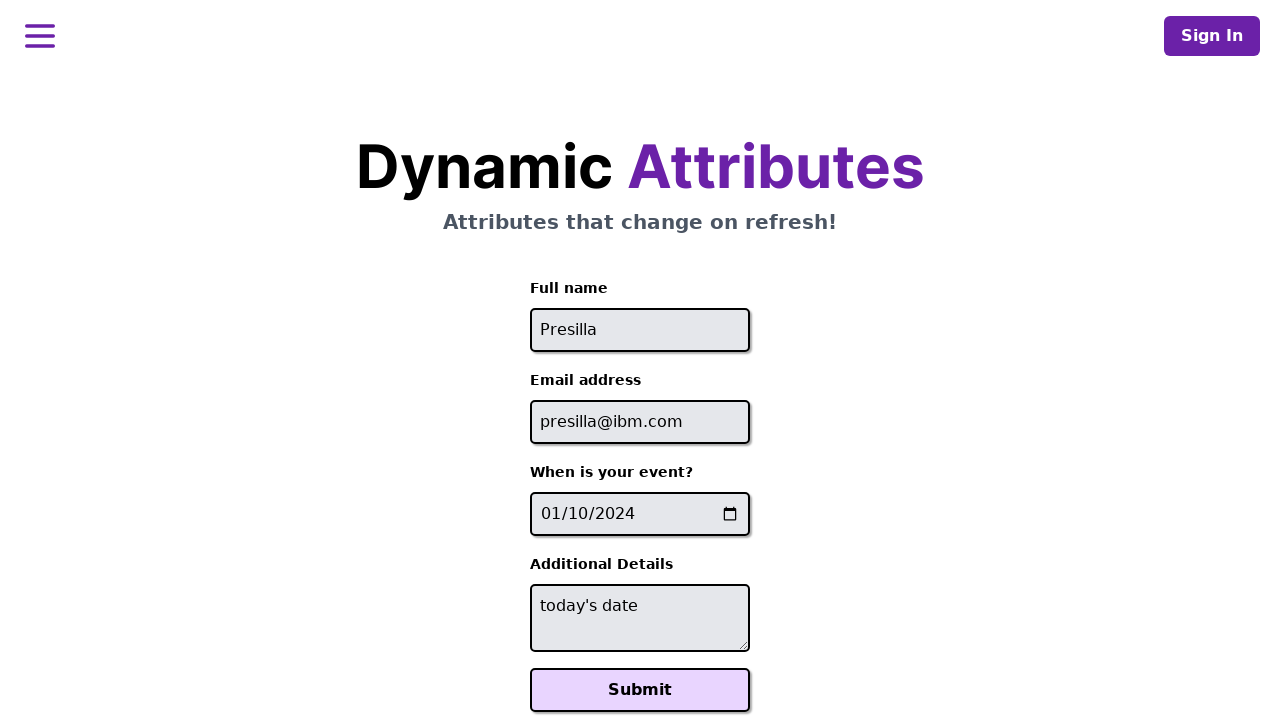

Clicked Submit button at (640, 690) on xpath=//button[text()='Submit']
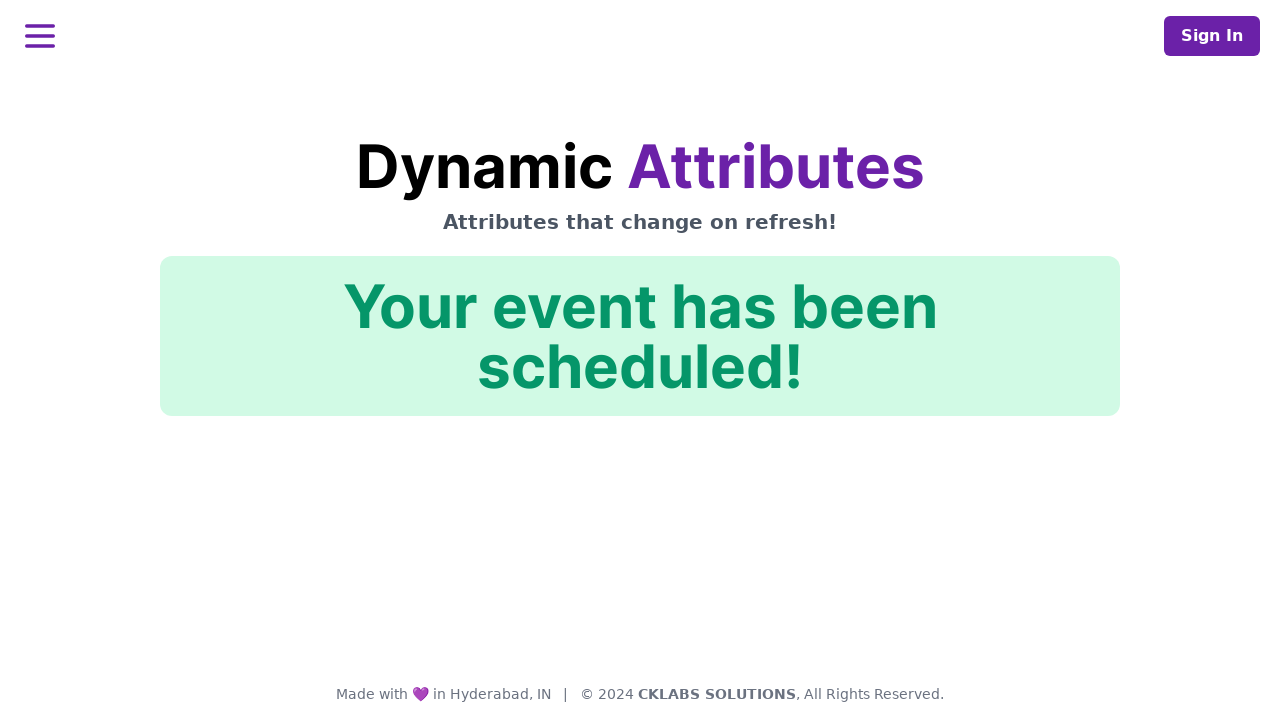

Confirmation message appeared with #action-confirmation selector
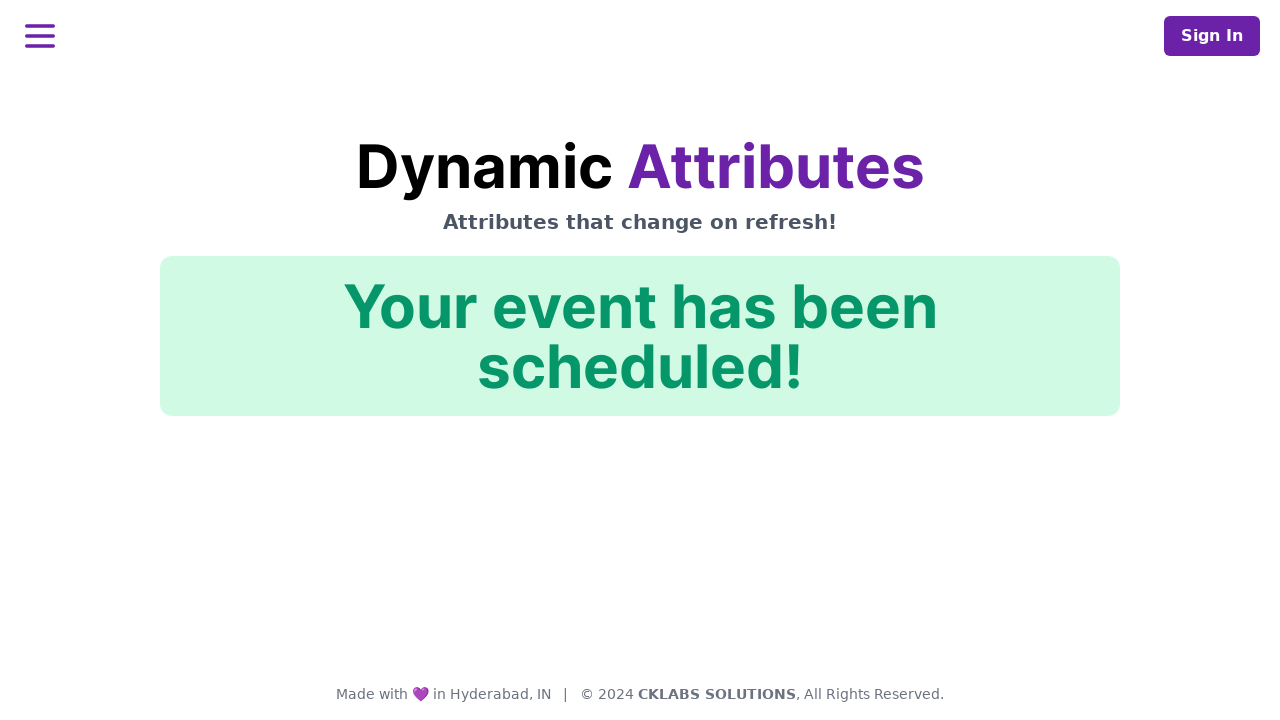

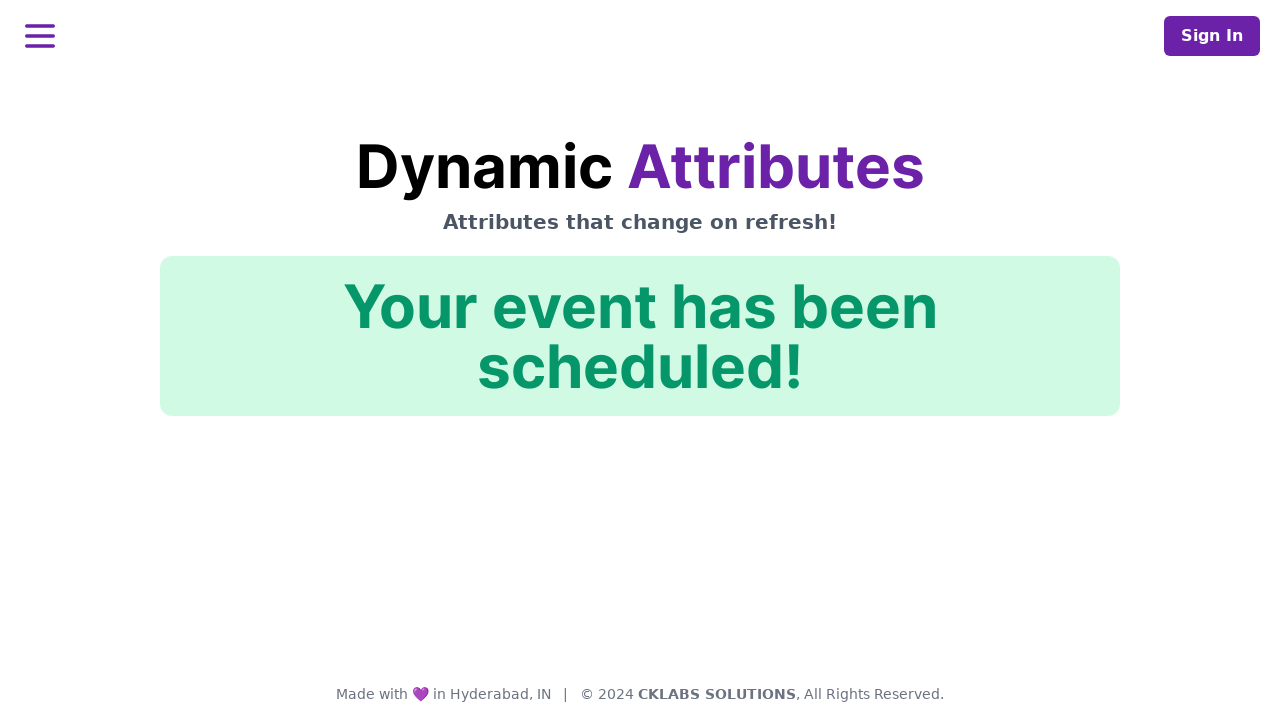